Tests the handling of non-breaking spaces in XPath selectors by attempting to click a button with both normal and non-breaking space characters in the selector.

Starting URL: http://uitestingplayground.com/nbsp

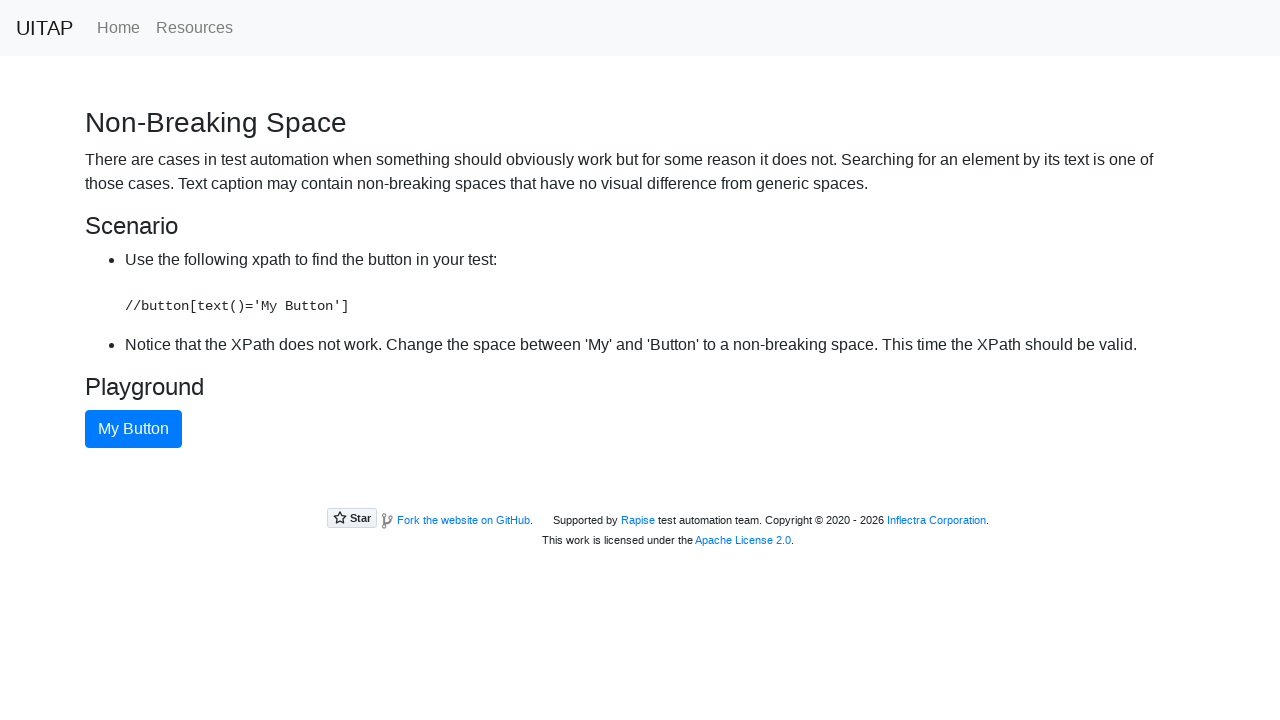

Attempted to click button with normal space in XPath selector - expected failure on xpath=//button[text()='My Button']
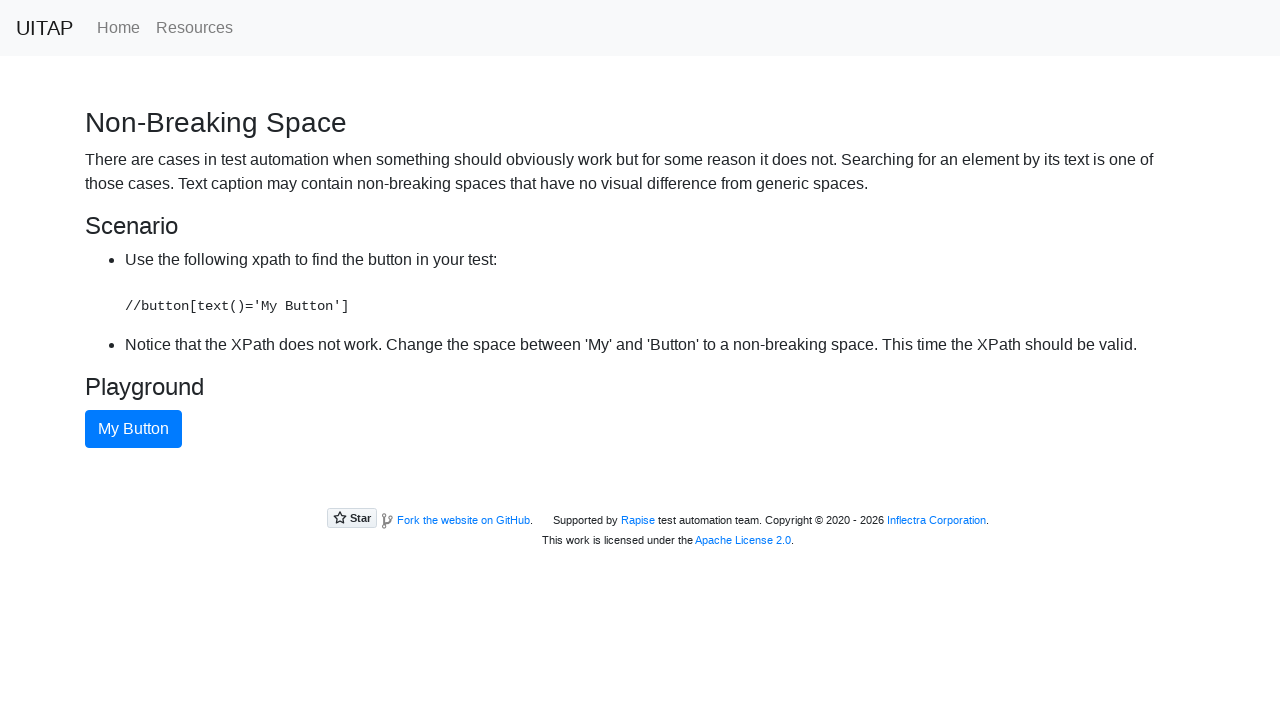

Located button element using non-breaking space in XPath selector
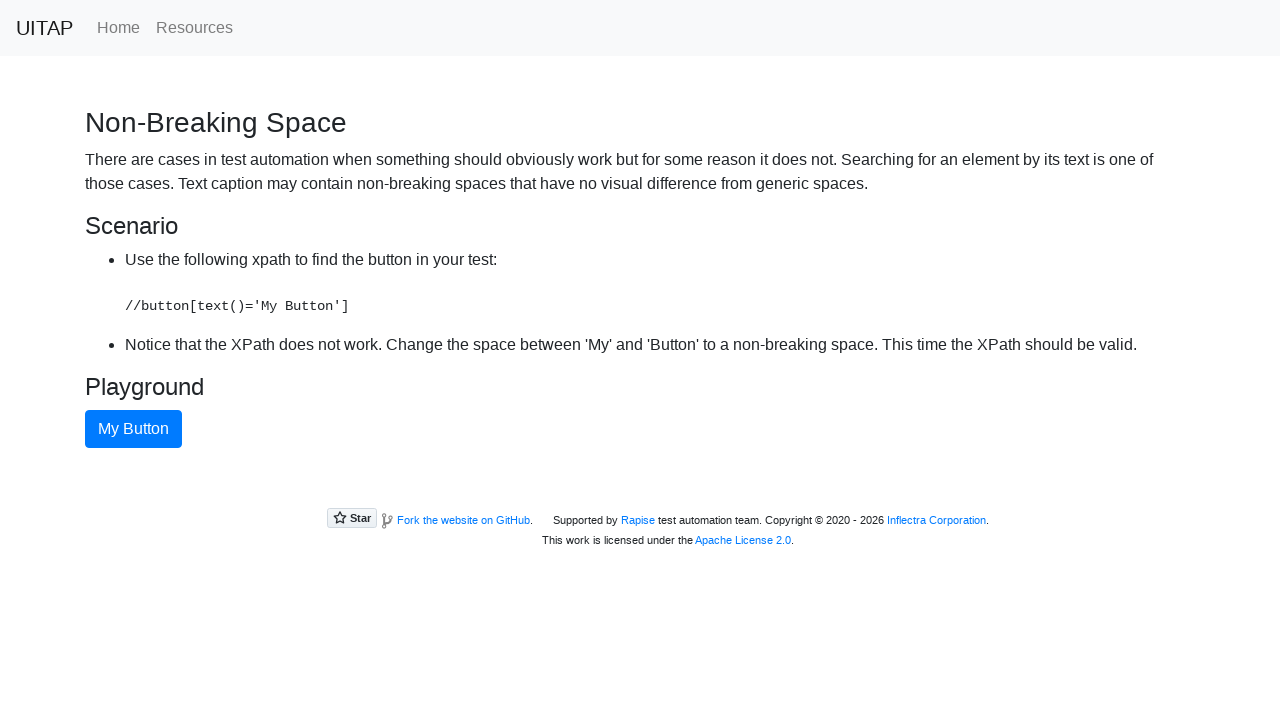

Scrolled button into view if needed
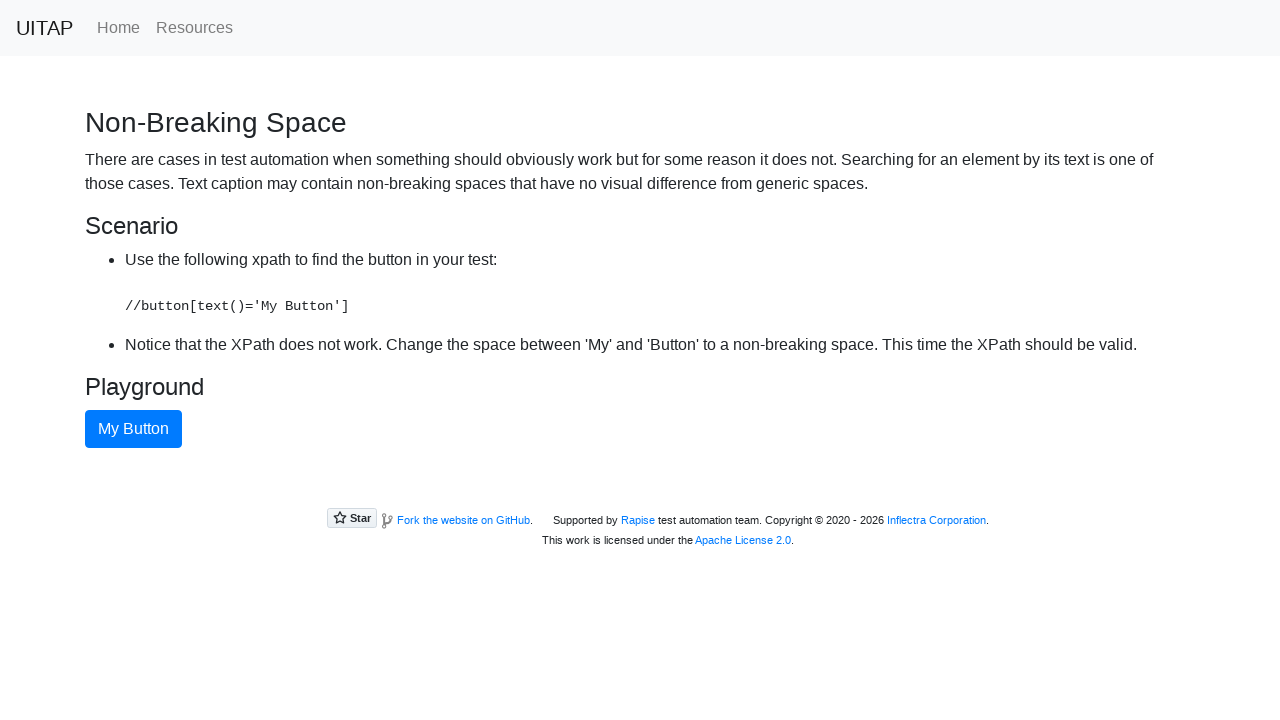

Clicked button with non-breaking space in XPath selector at (134, 429) on xpath=//button[text()='My Button']
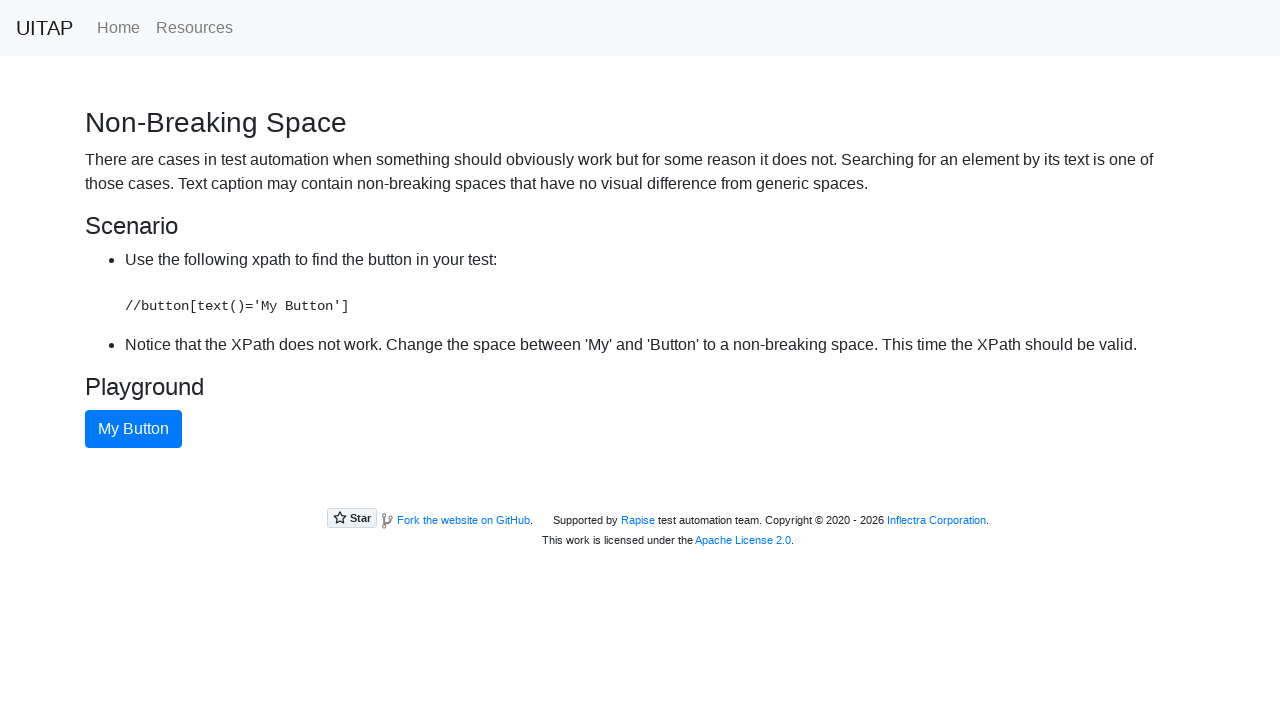

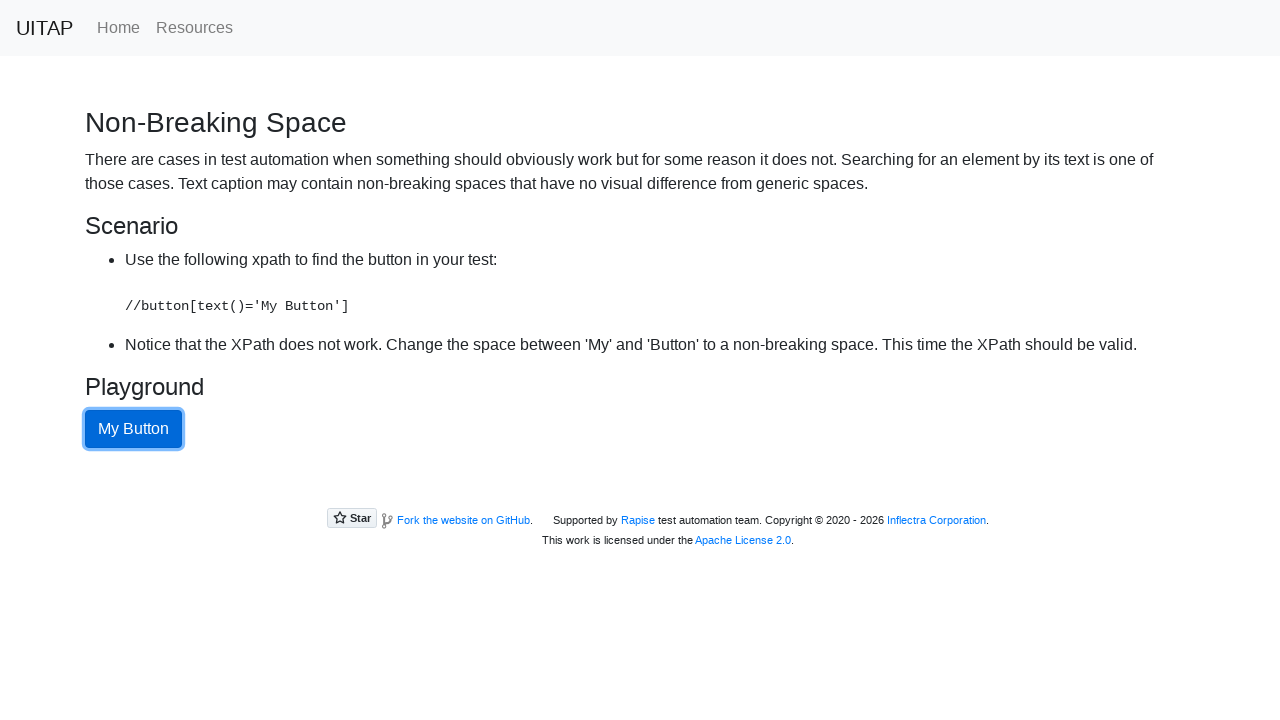